Tests the search functionality on dev.to by searching for a phrase and verifying that the top search results contain the phrase in either the title or snippet.

Starting URL: https://dev.to

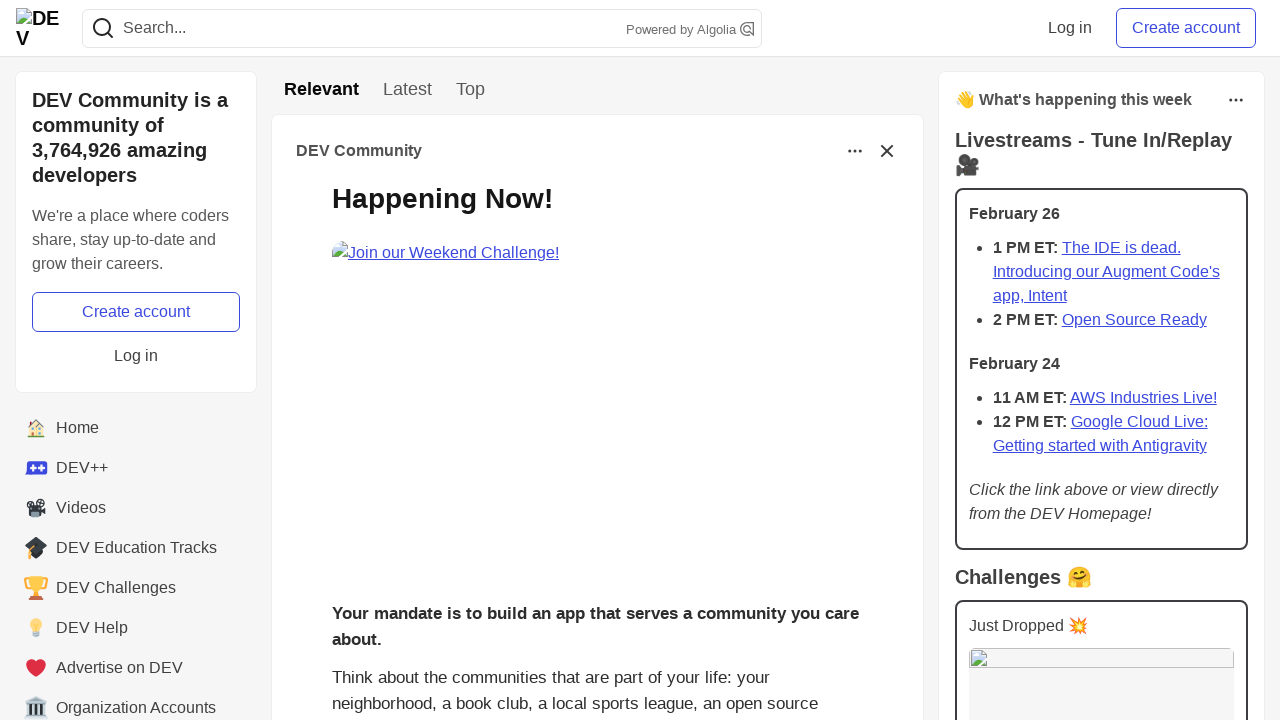

Filled search bar with phrase 'testing' on input[name='q']
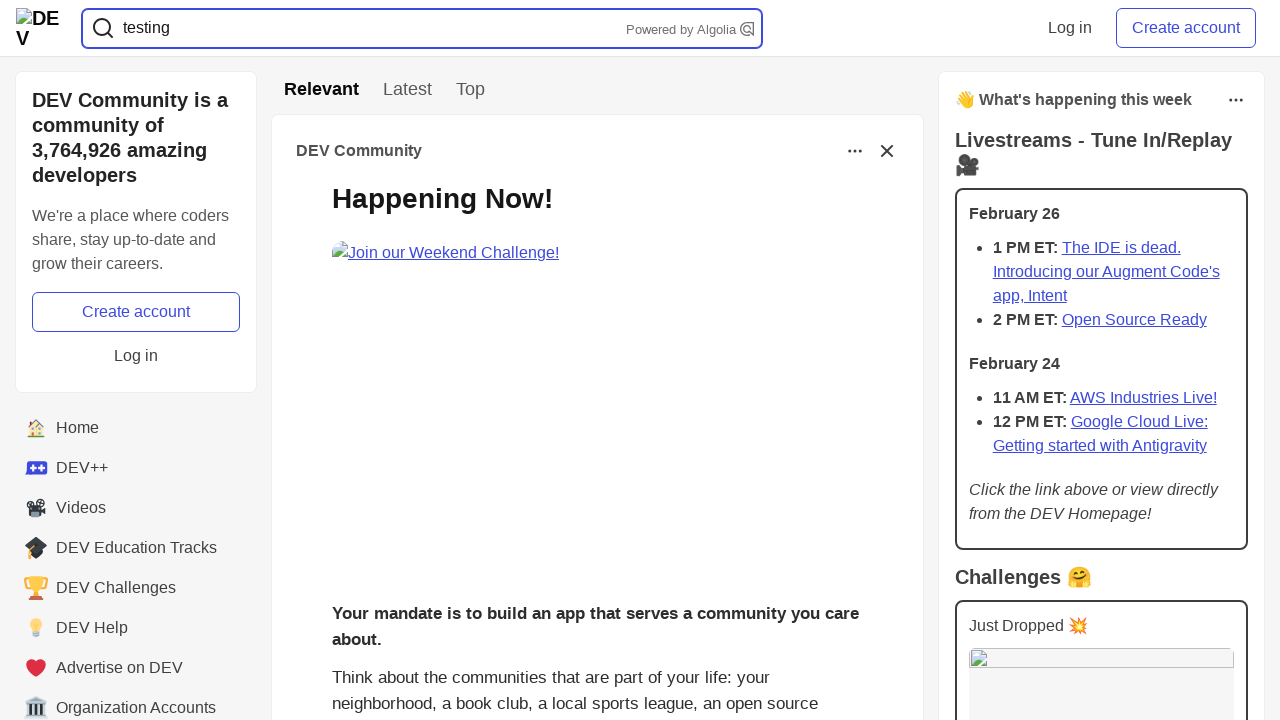

Pressed Enter to submit search on input[name='q']
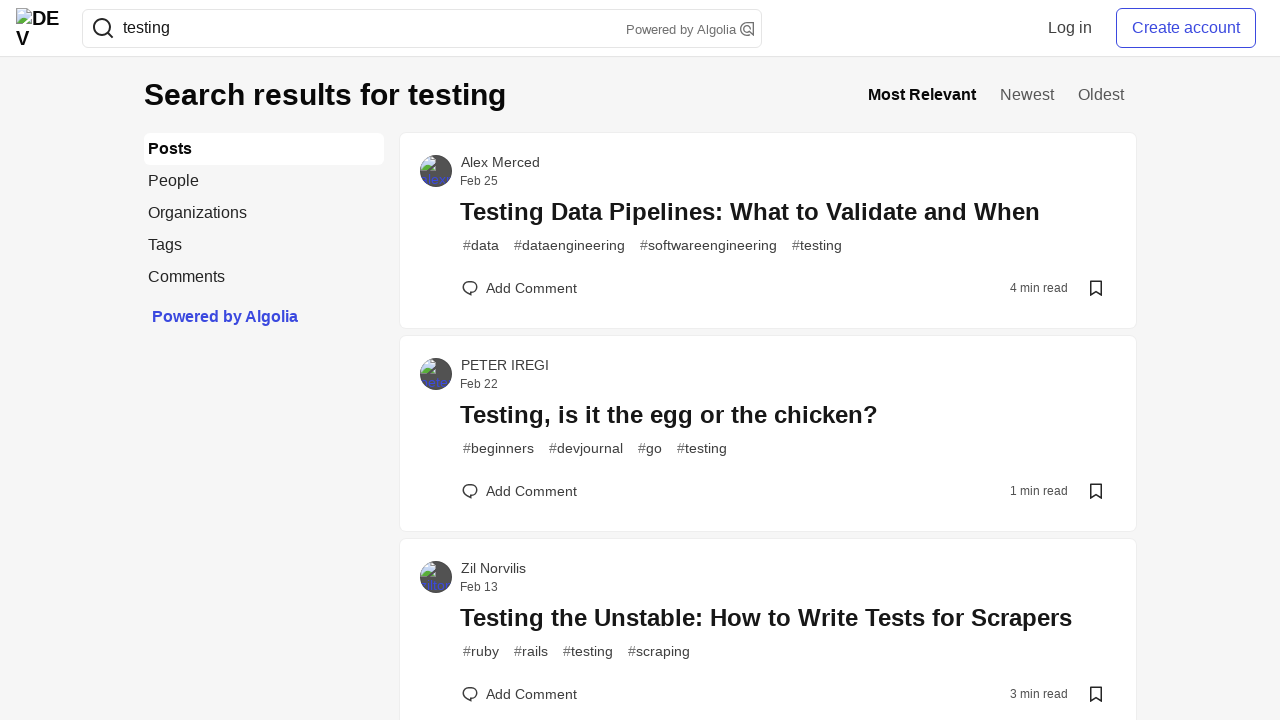

Waited for search result titles to load
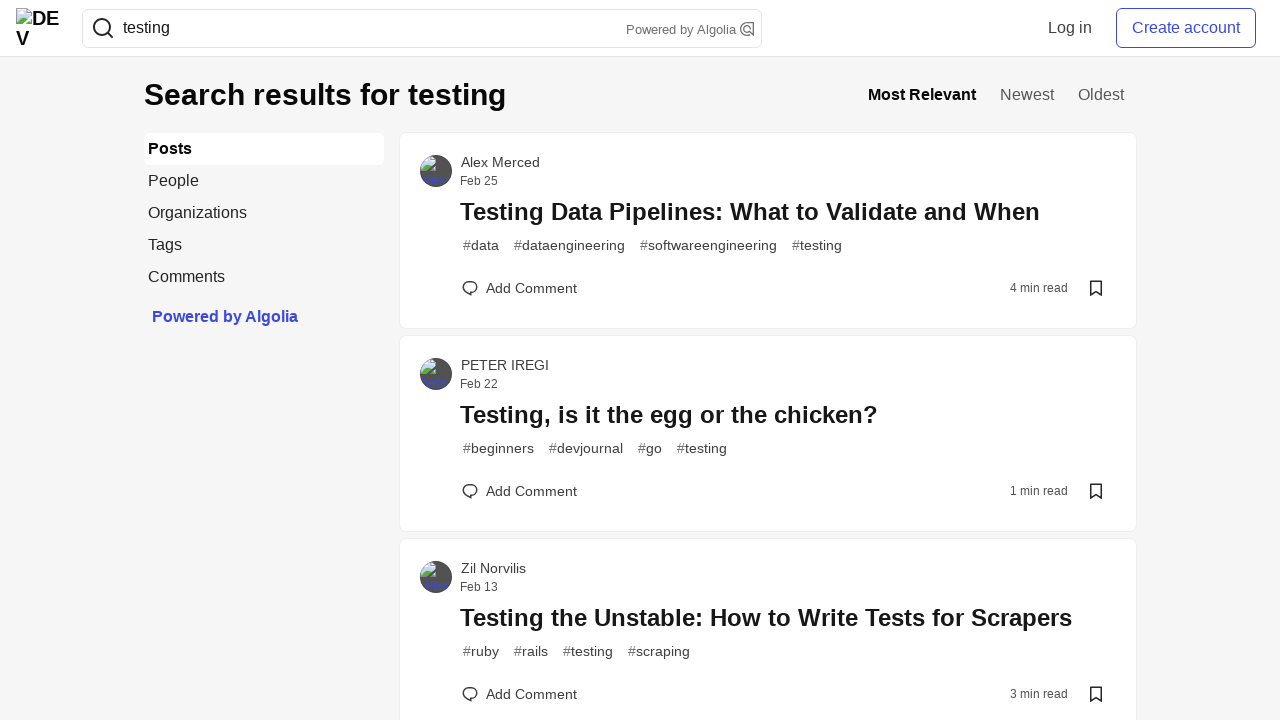

Waited for search results container to fully load
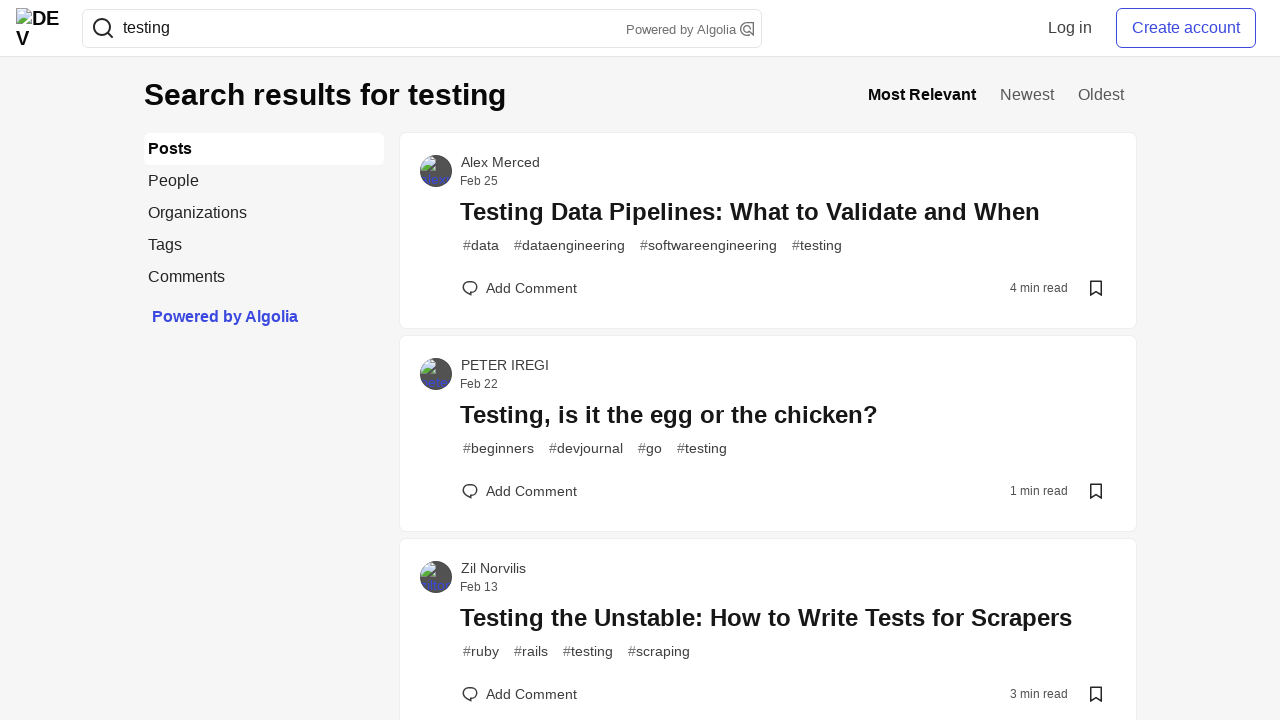

Retrieved 60 search result posts
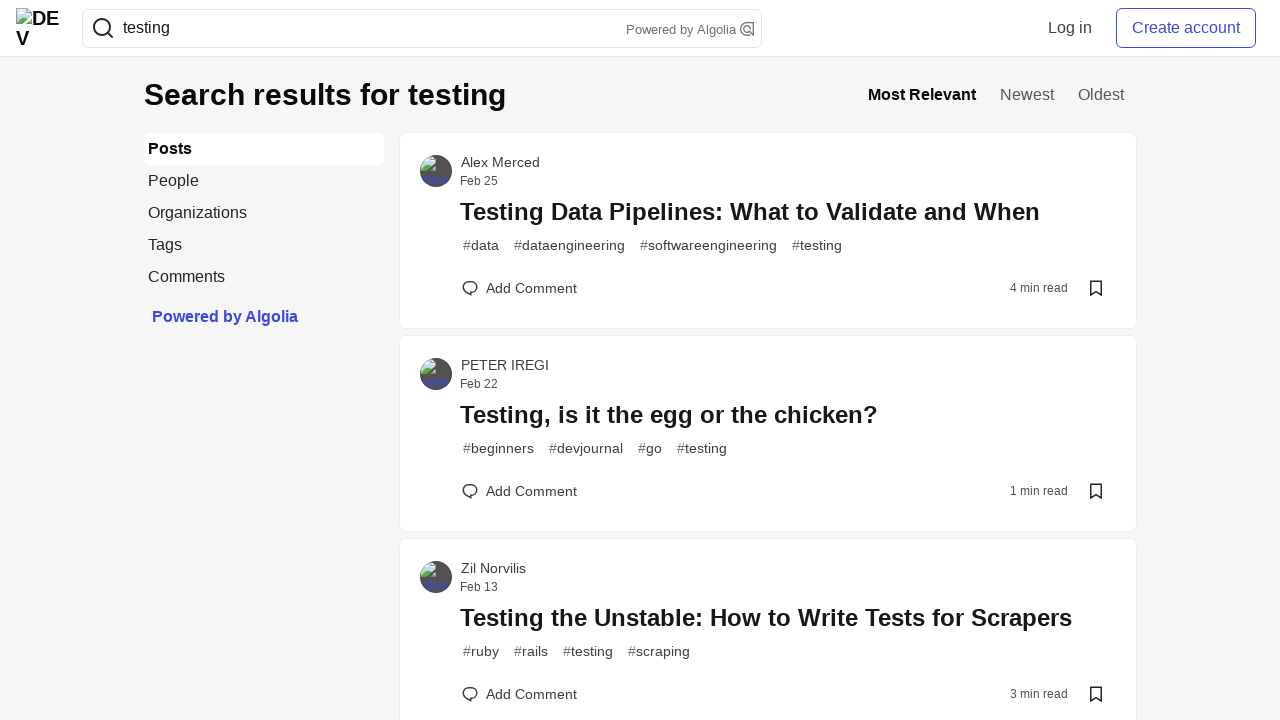

Retrieved title text from search result 1
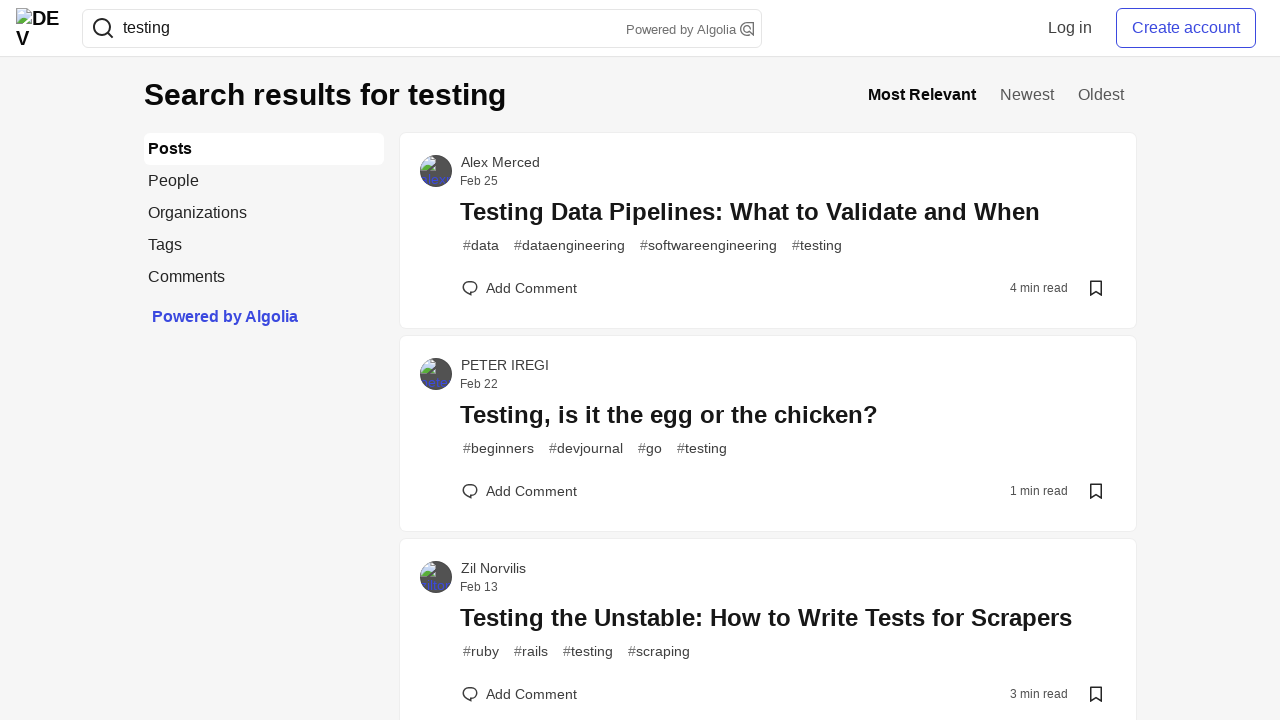

Verified search phrase found in title of result 1
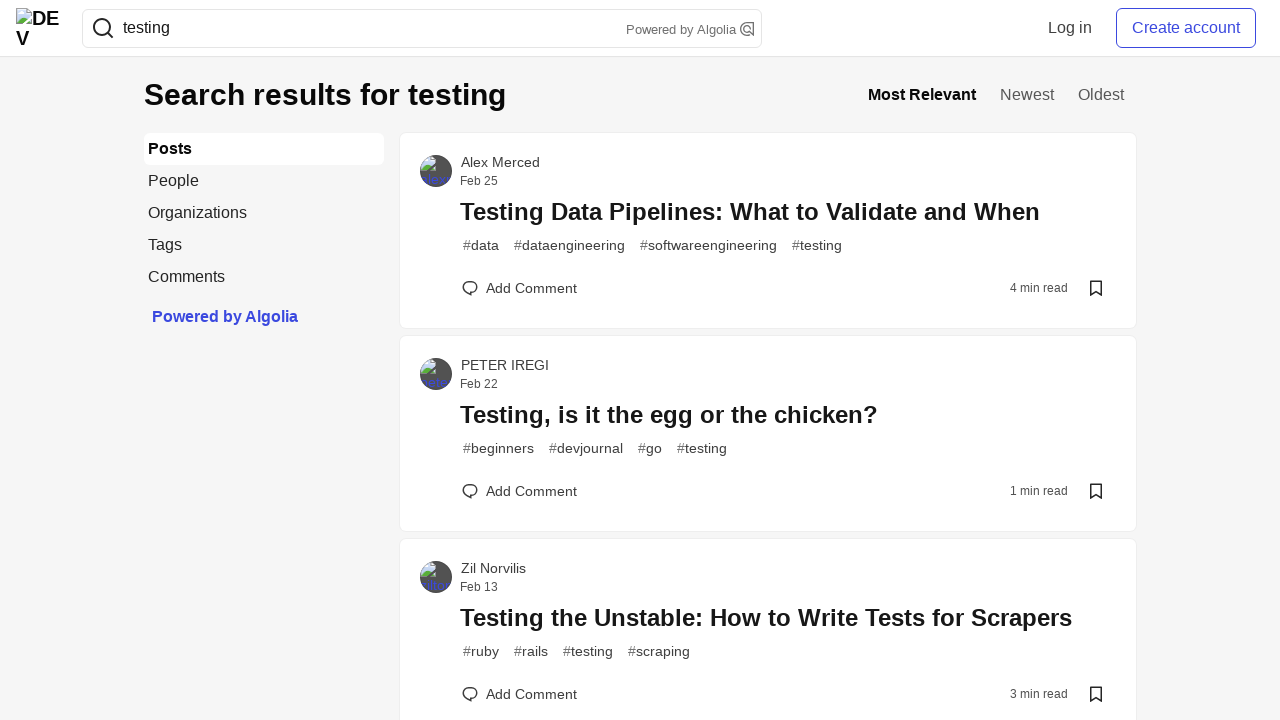

Retrieved title text from search result 2
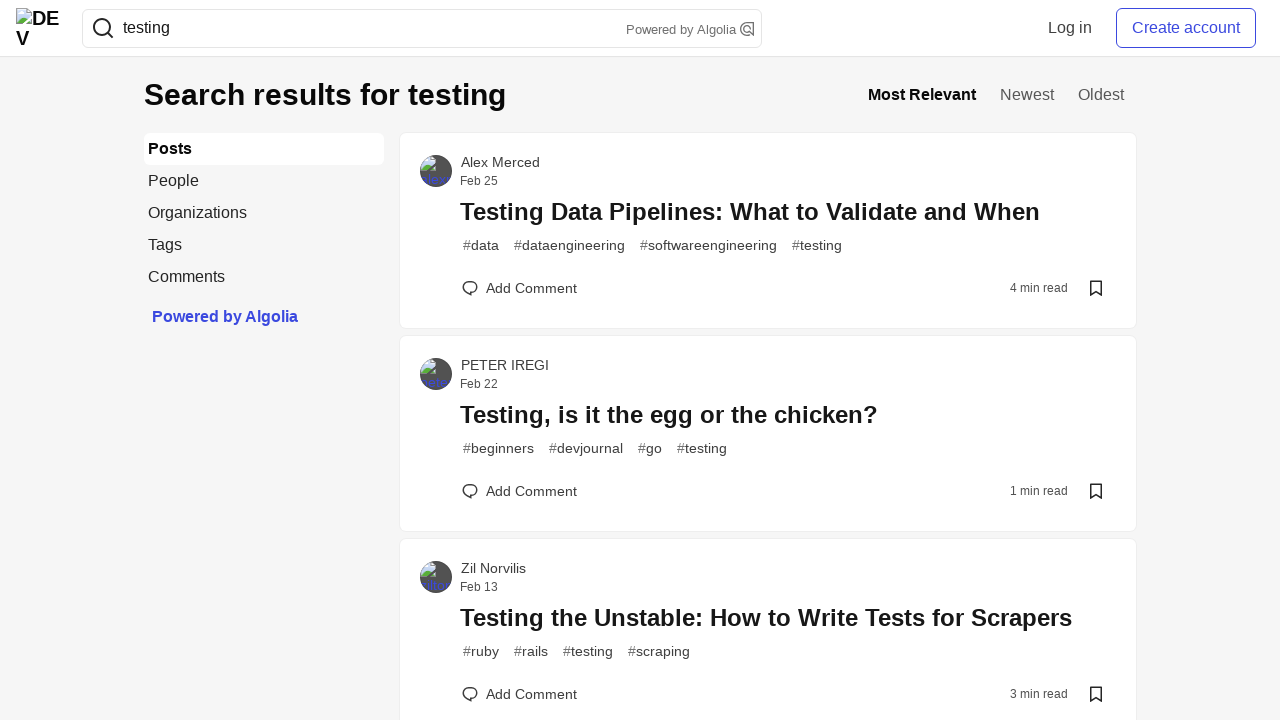

Verified search phrase found in title of result 2
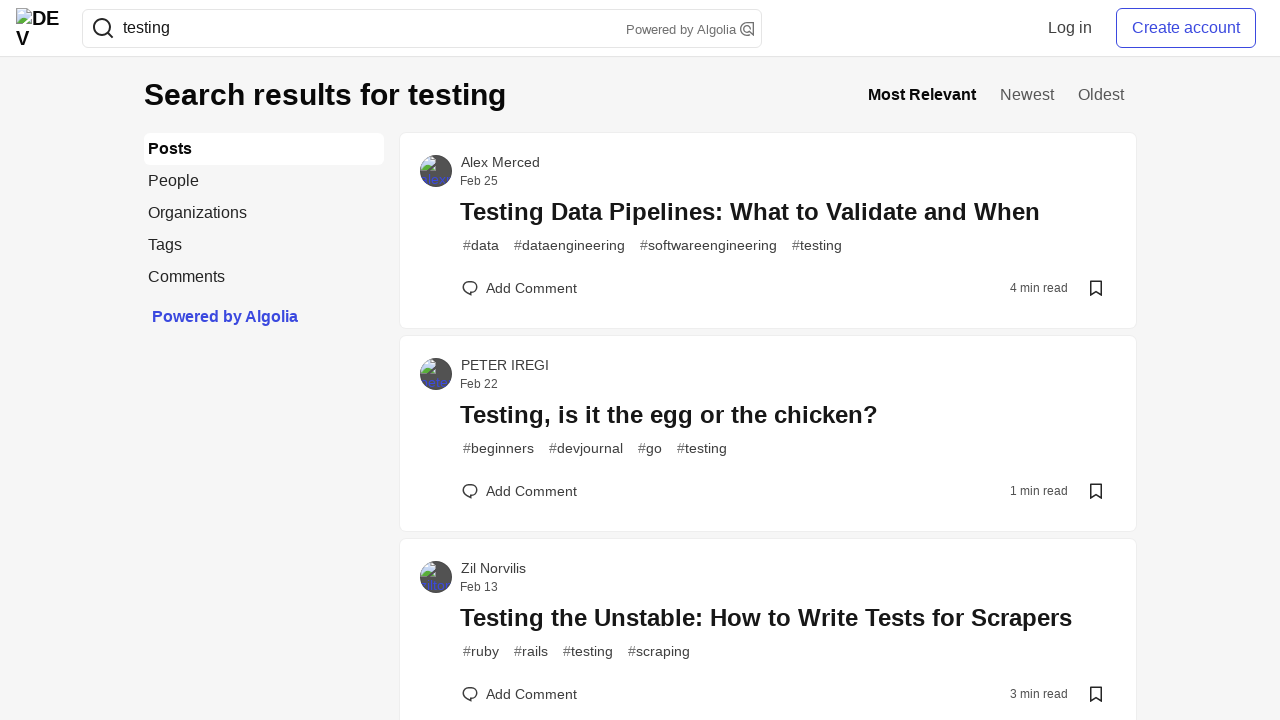

Retrieved title text from search result 3
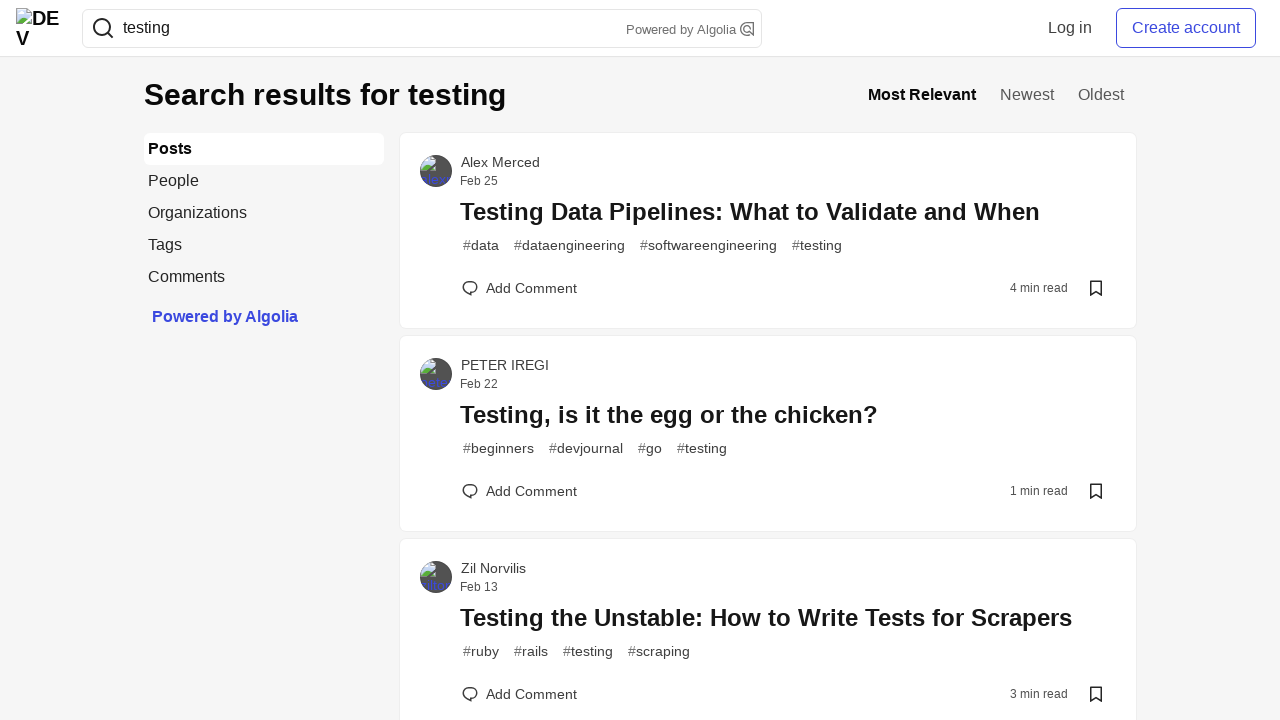

Verified search phrase found in title of result 3
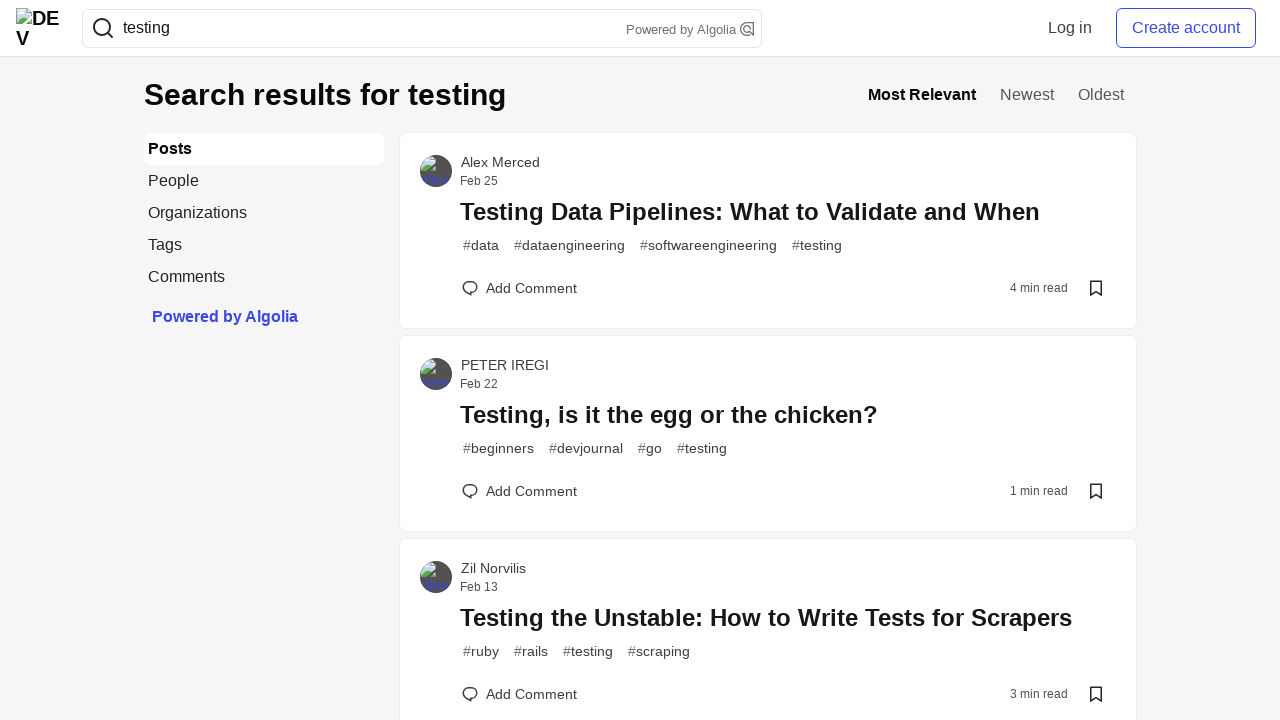

Retrieved title text from search result 4
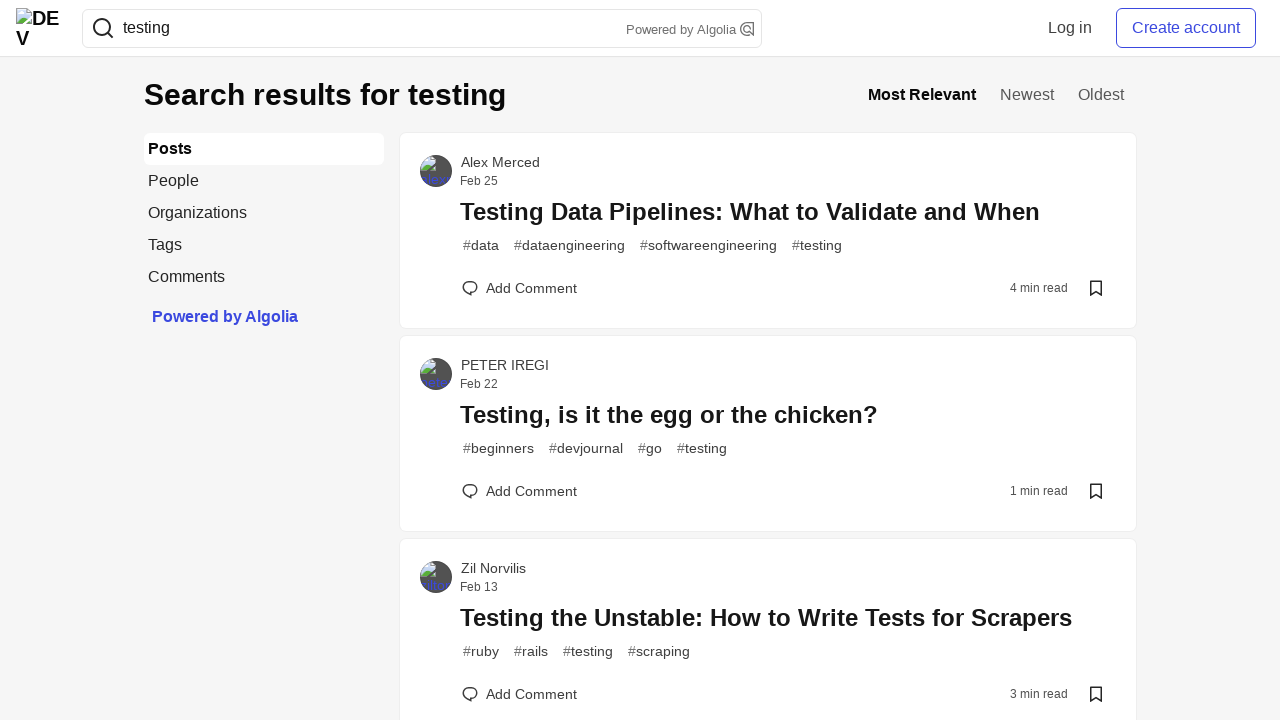

Verified search phrase found in title of result 4
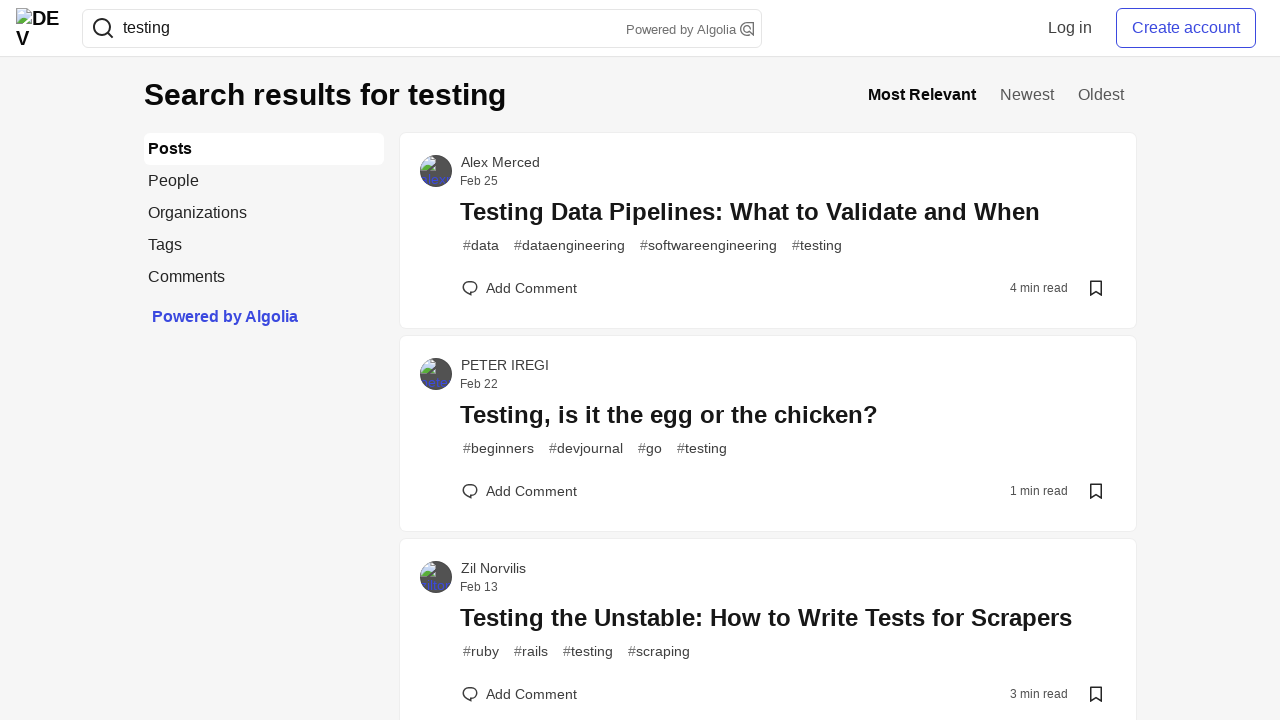

Retrieved title text from search result 5
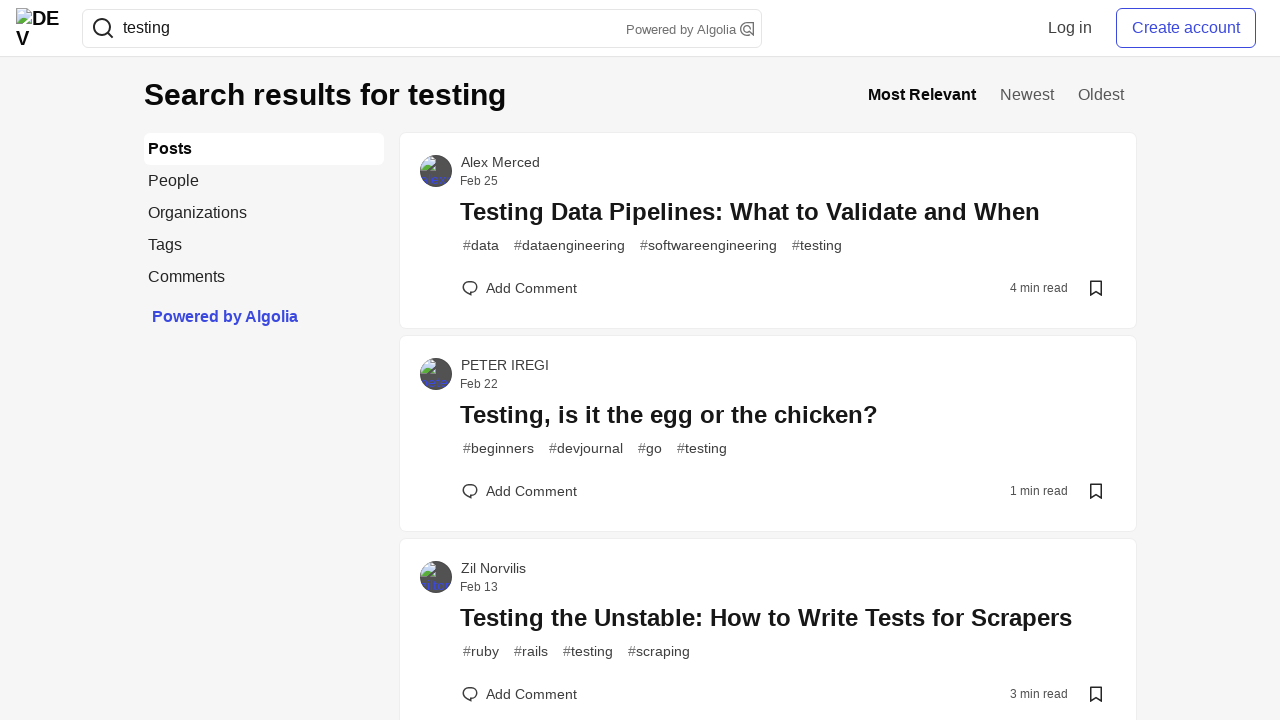

Verified search phrase found in title of result 5
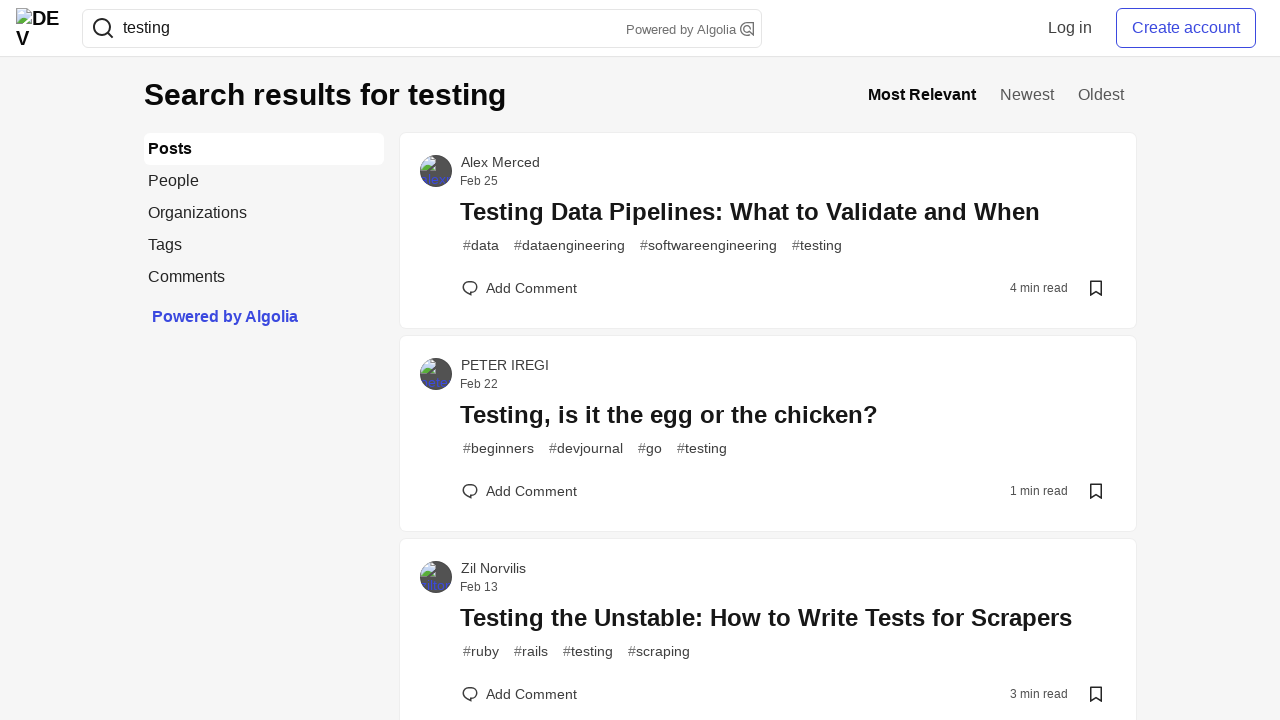

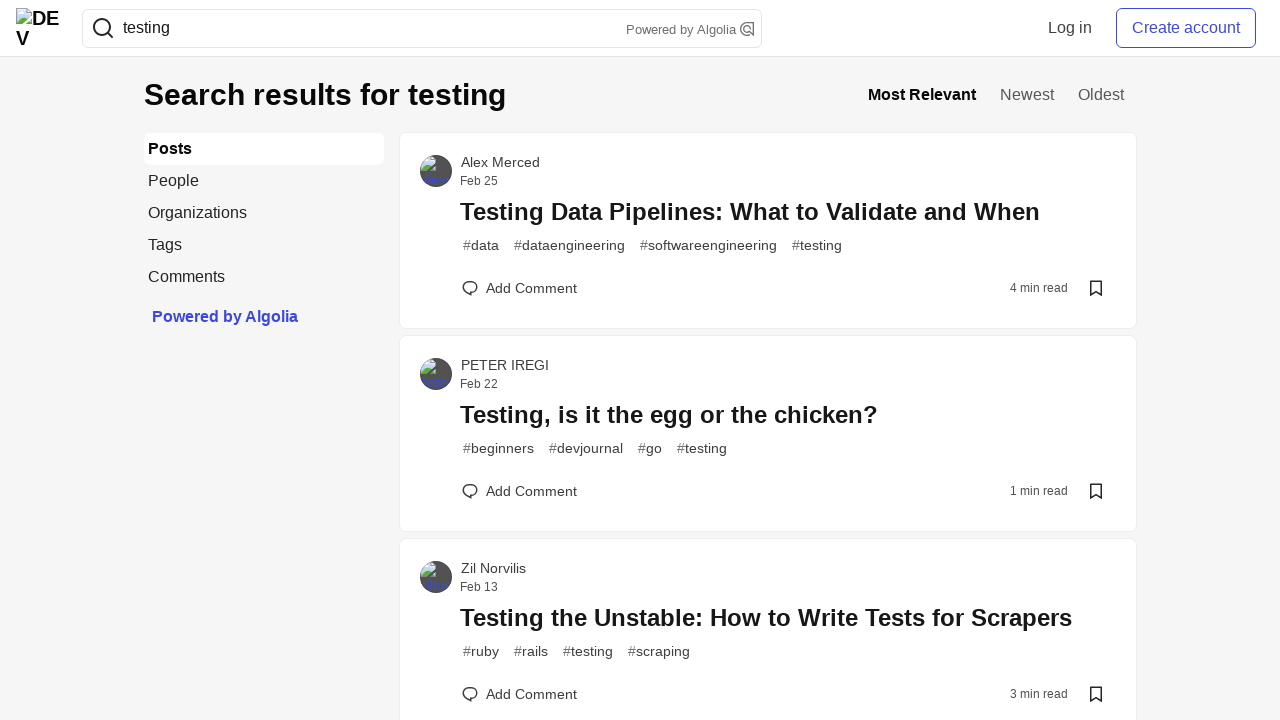